Tests page scrolling functionality by scrolling down and then back up on the Puma website

Starting URL: https://www.puma.com

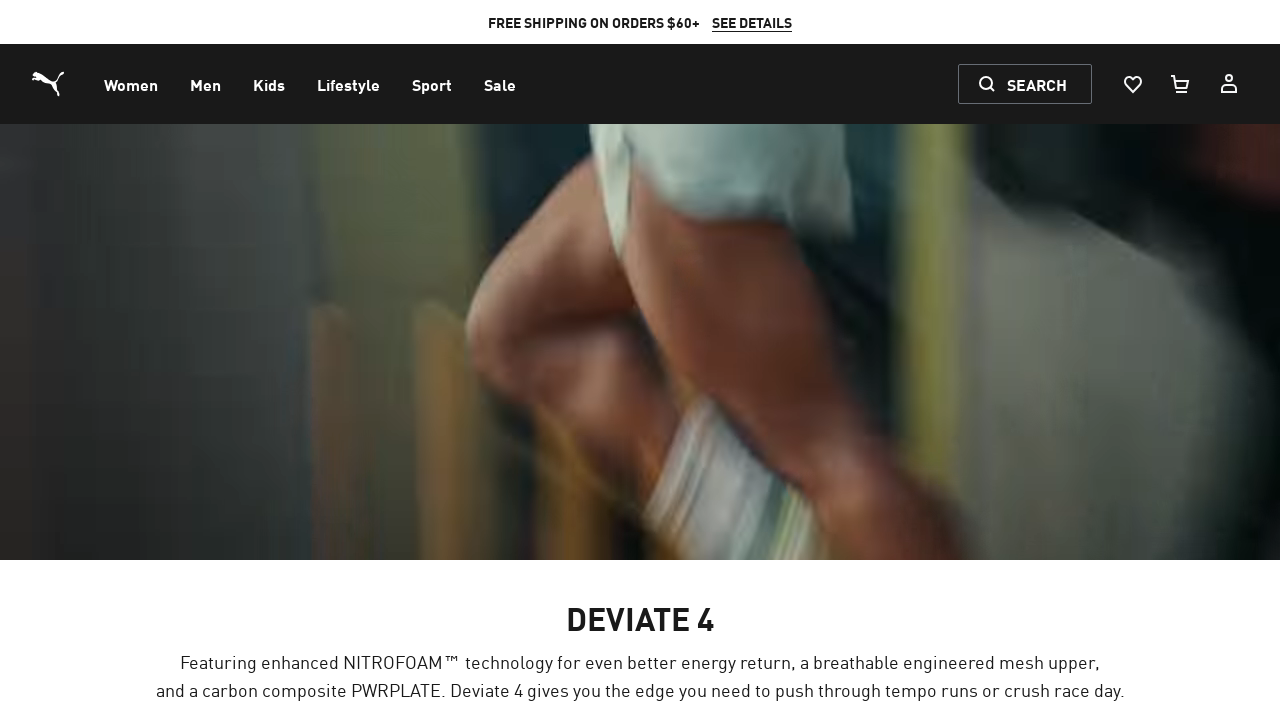

Scrolled down 2000 pixels on Puma website
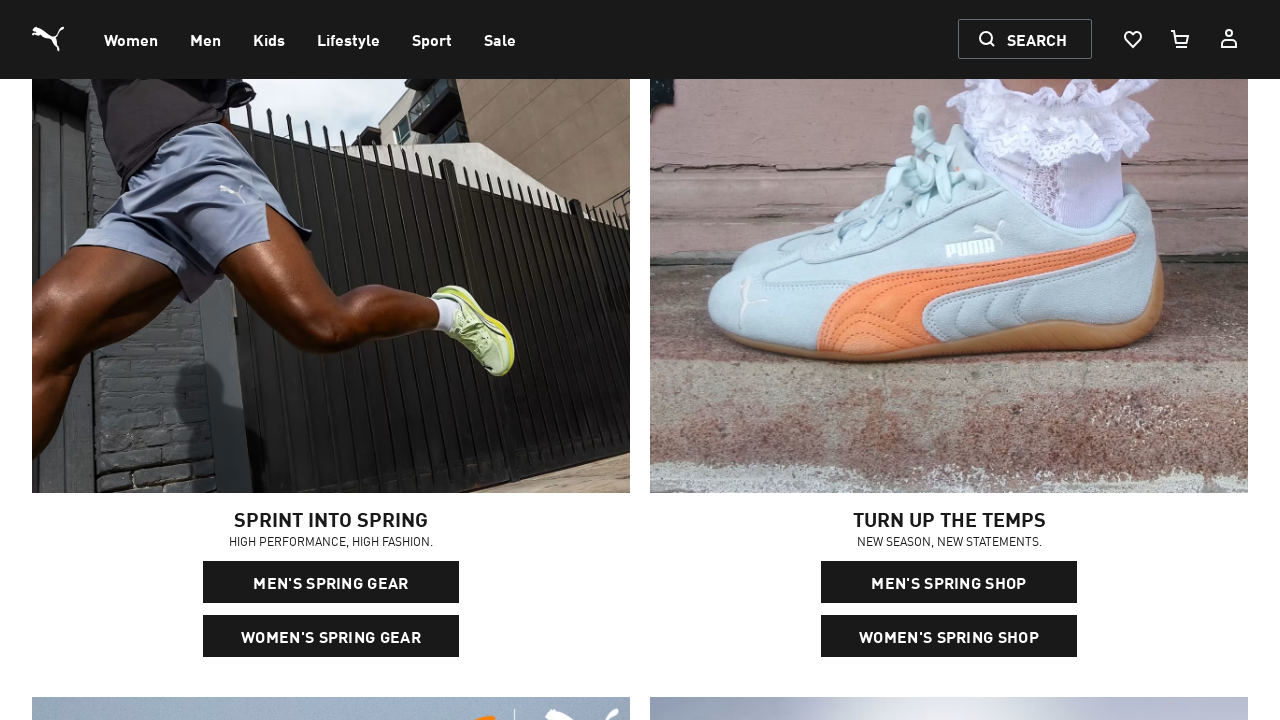

Waited 2 seconds for scroll animation to complete
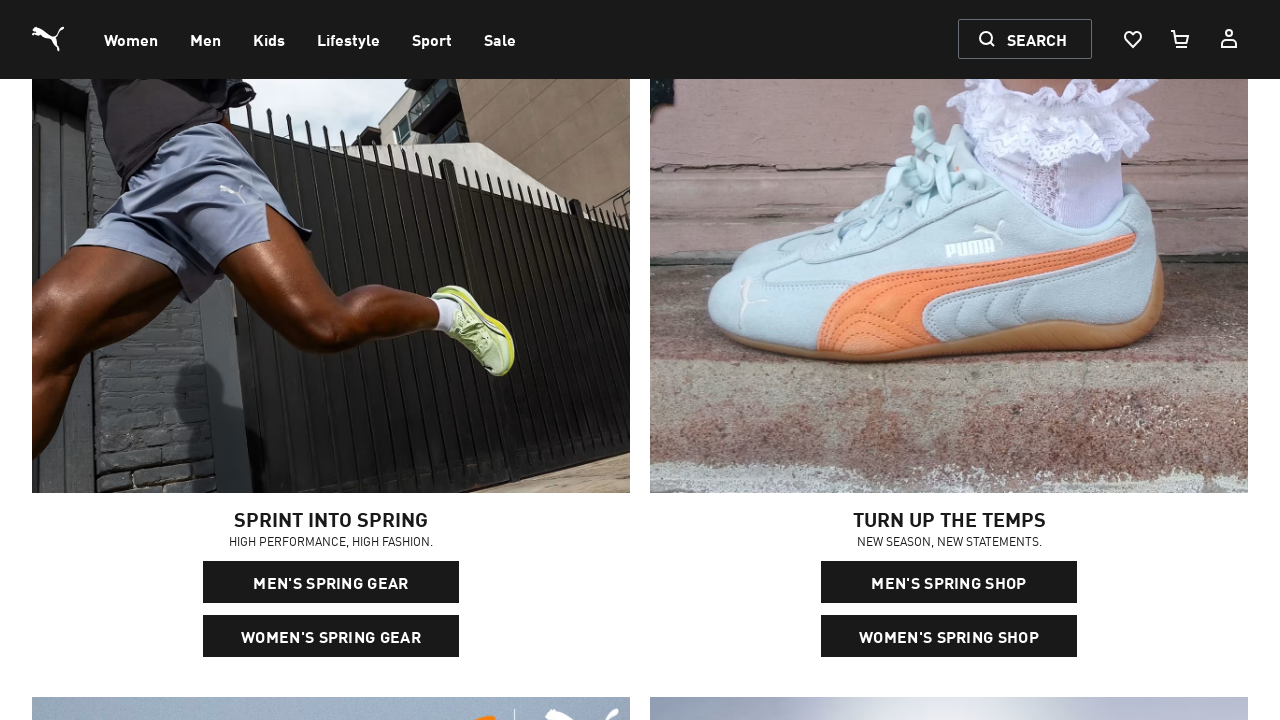

Scrolled back up 2000 pixels to original position
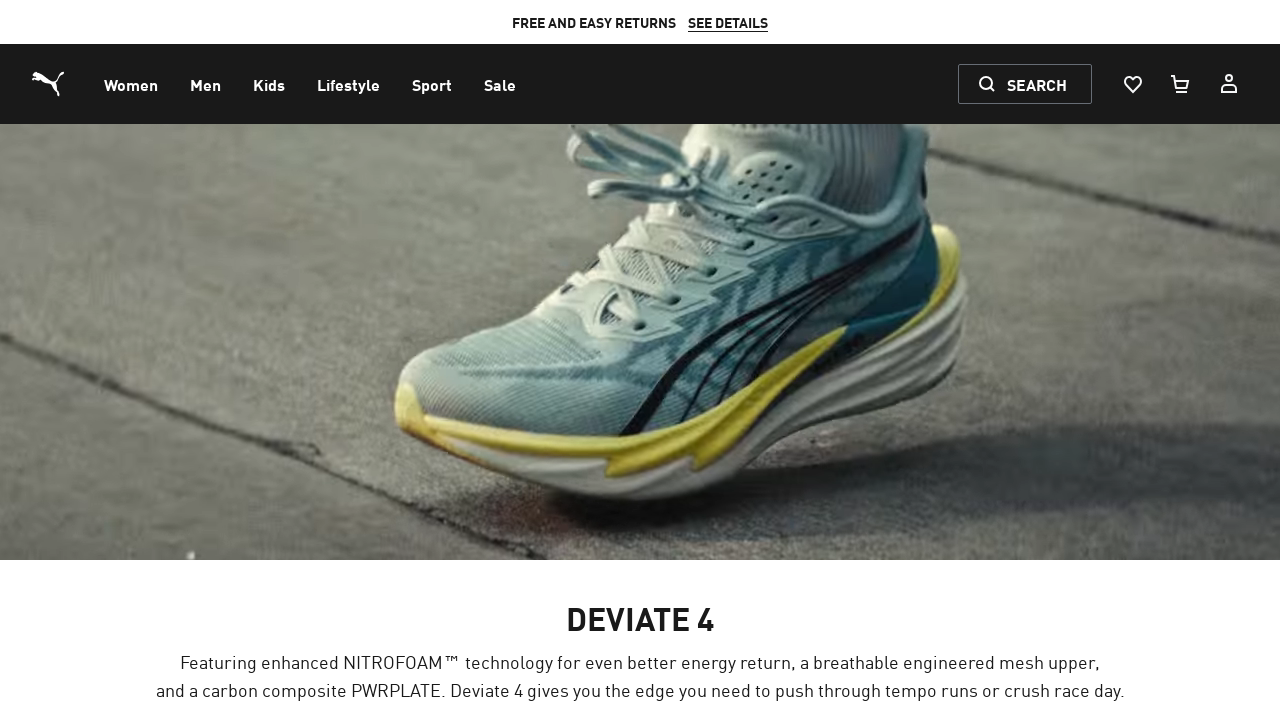

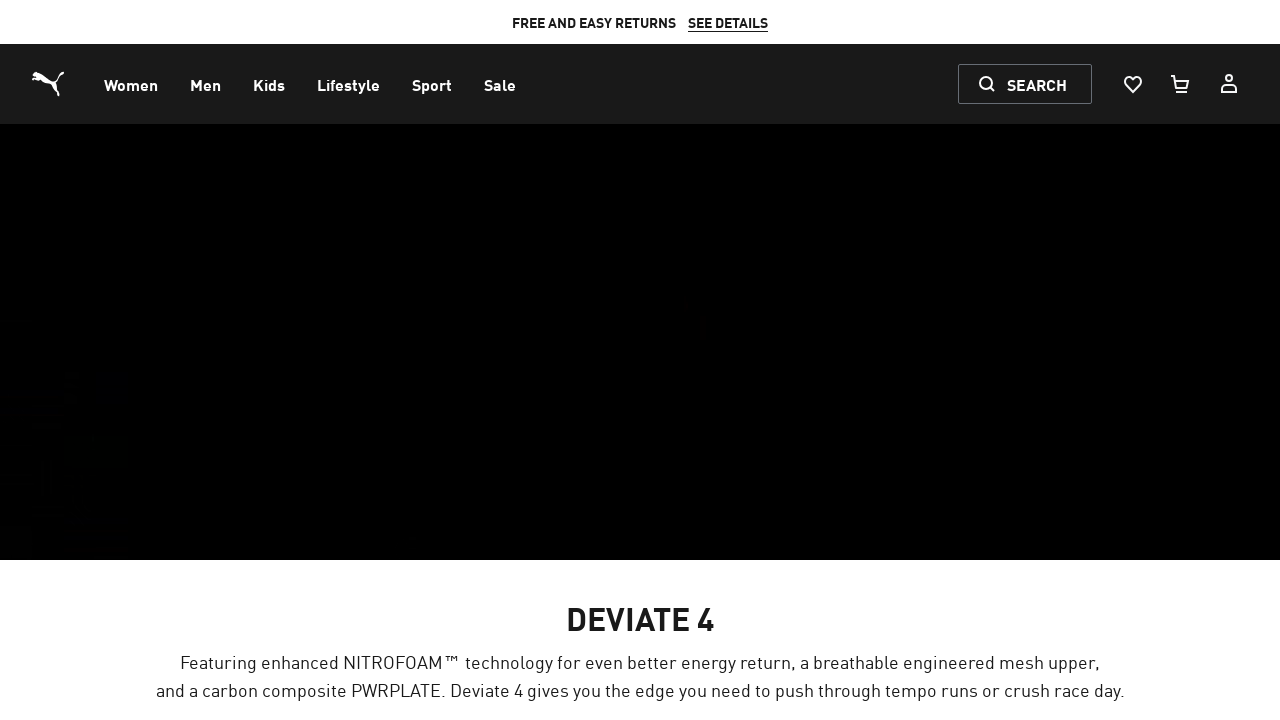